Tests dropdown menu functionality by selecting options using different methods (index, value, visible text) and verifying the selections

Starting URL: https://the-internet.herokuapp.com/dropdown

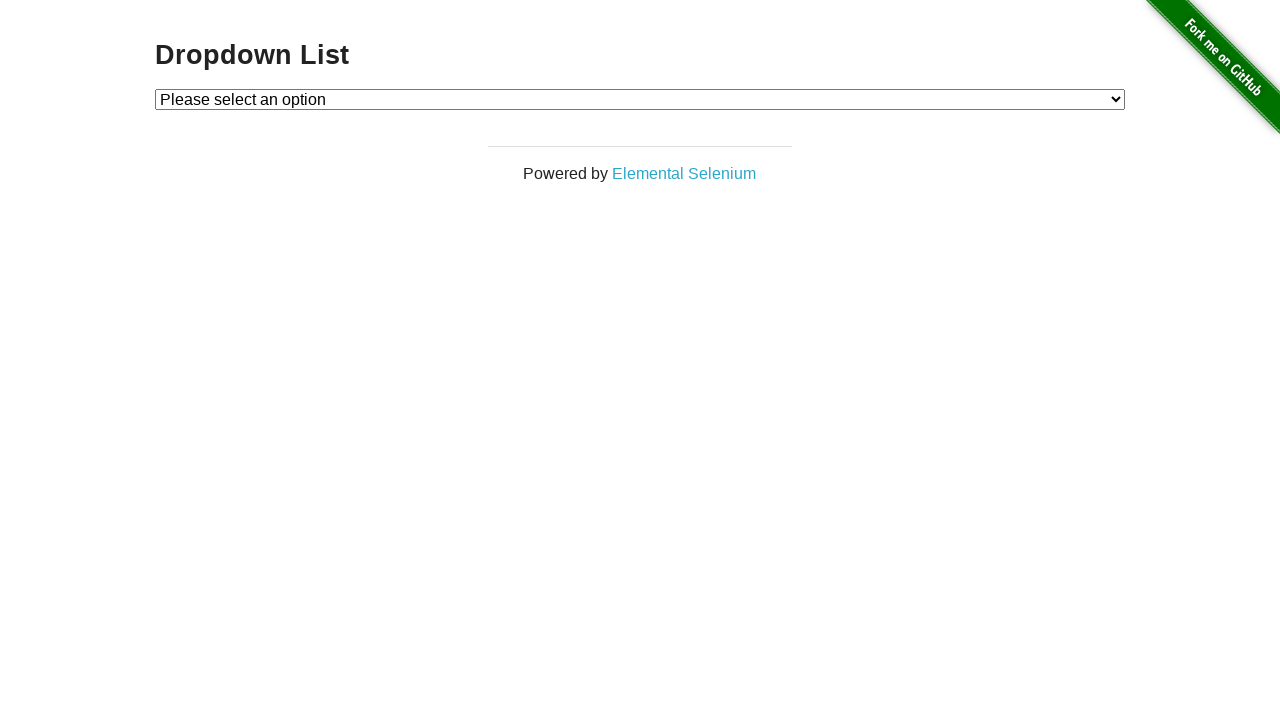

Selected Option 1 from dropdown using index 1 on select#dropdown
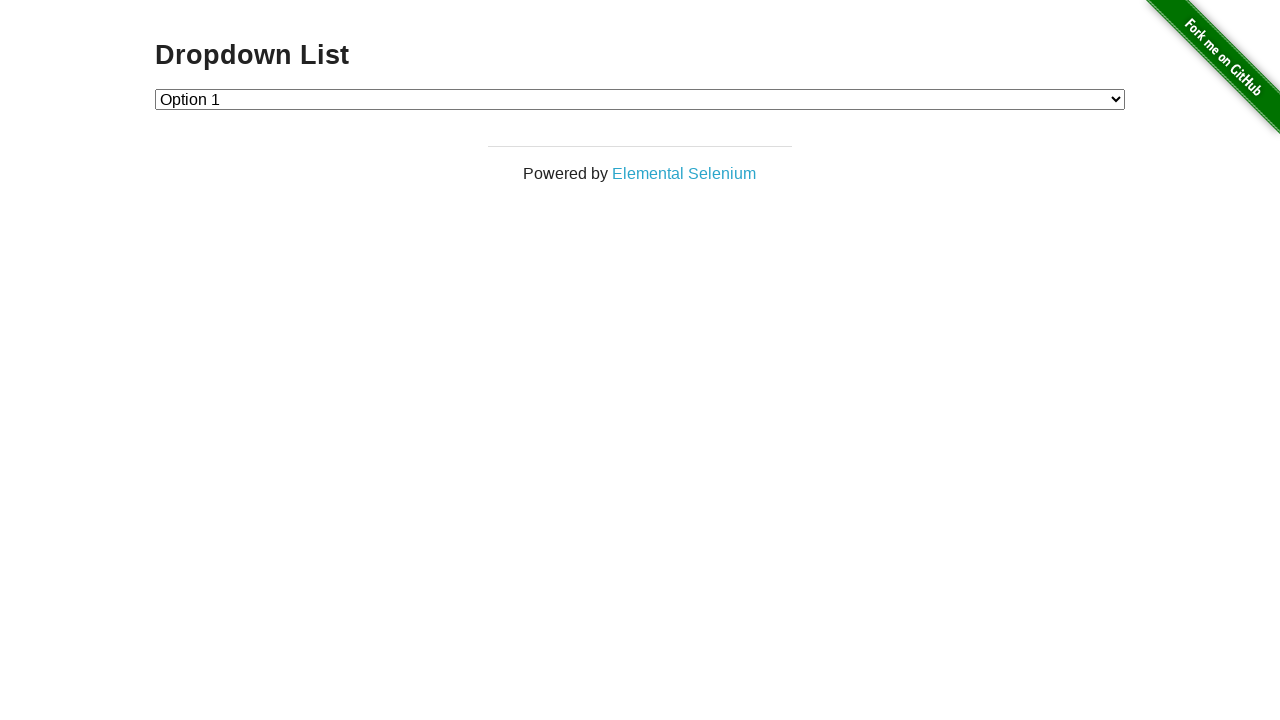

Selected Option 2 from dropdown using value '2' on select#dropdown
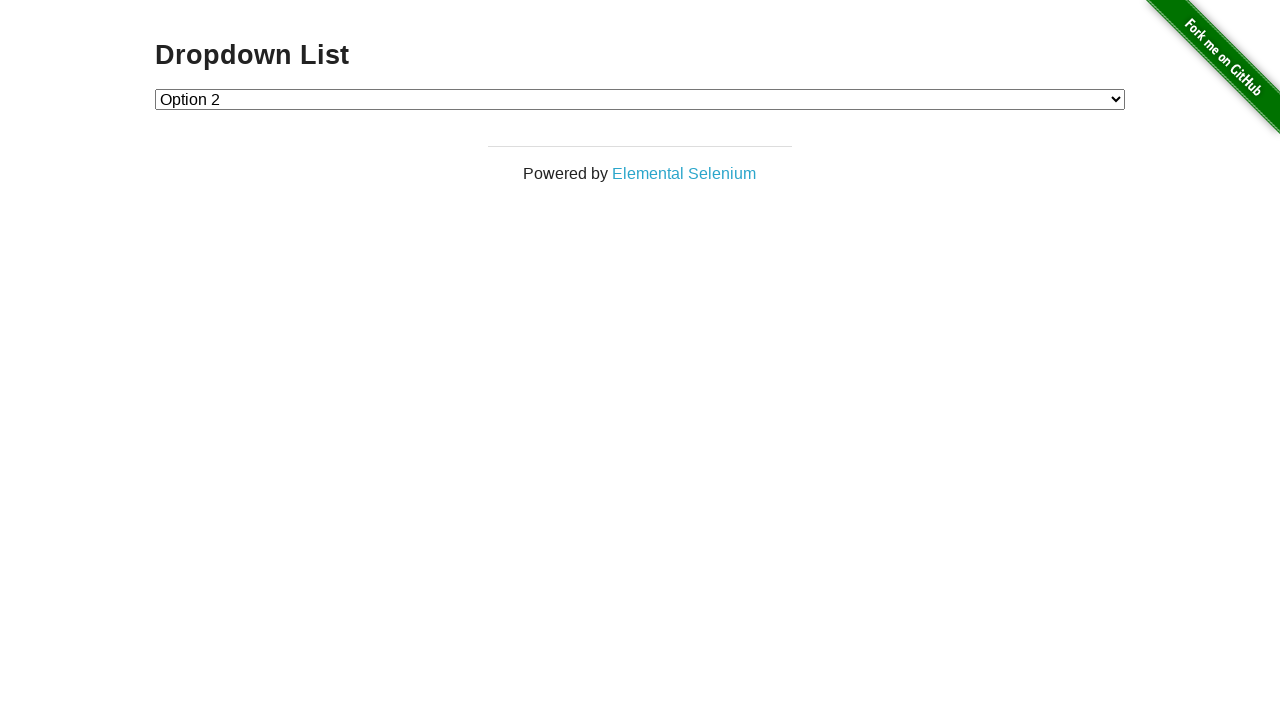

Selected Option 1 from dropdown using visible text label on select#dropdown
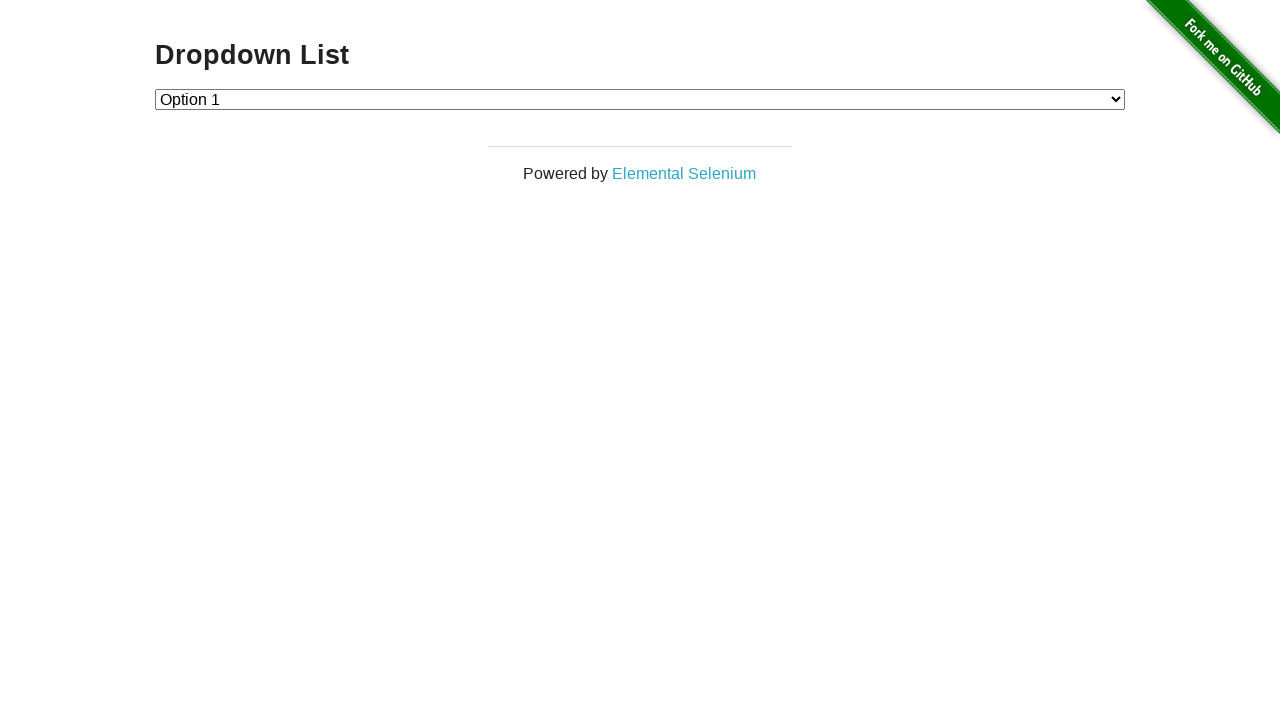

Verified dropdown element is present and loaded
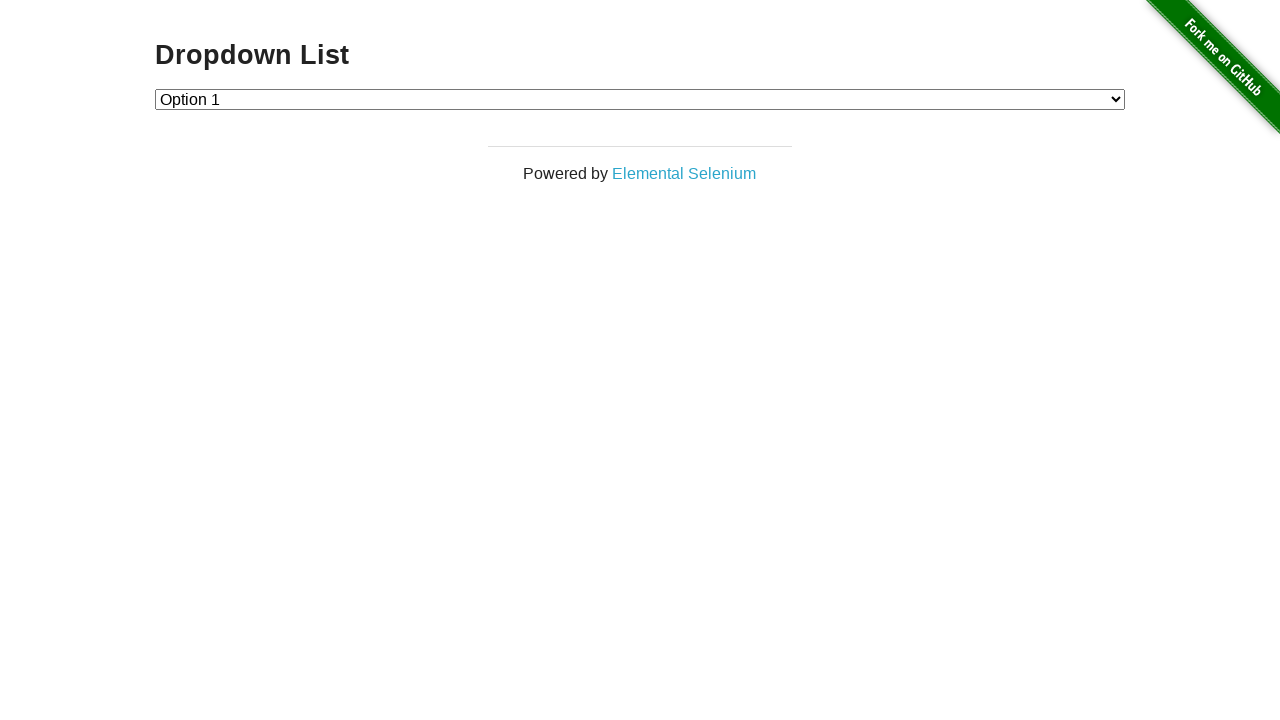

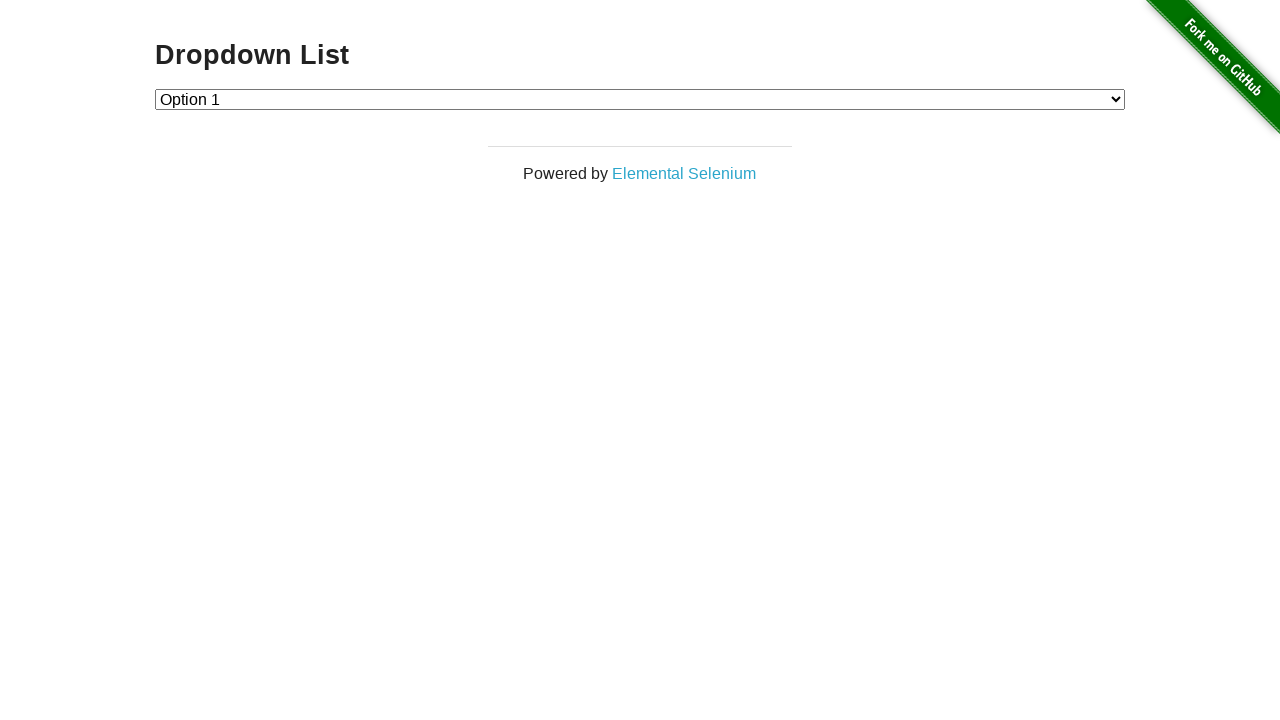